Tests drag and drop functionality by dragging an element and dropping it onto a target droppable area on the jQuery UI demo page

Starting URL: https://jqueryui.com/droppable/

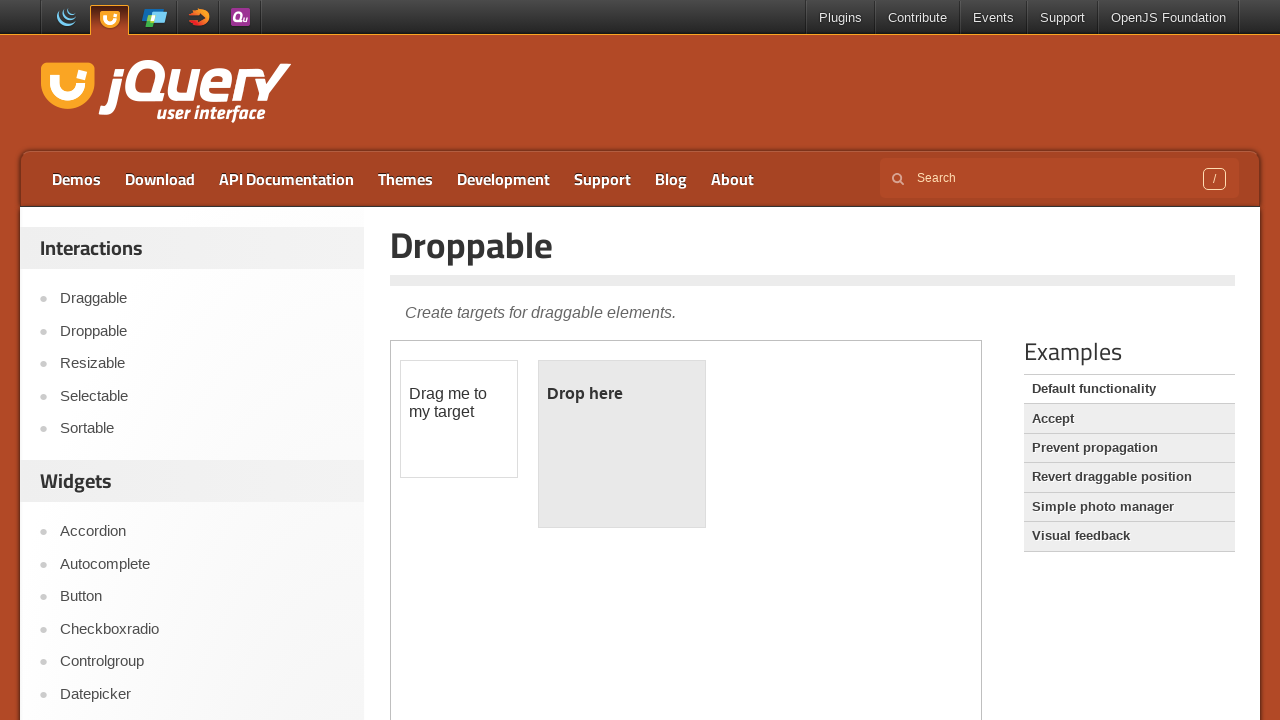

Located the demo iframe containing draggable elements
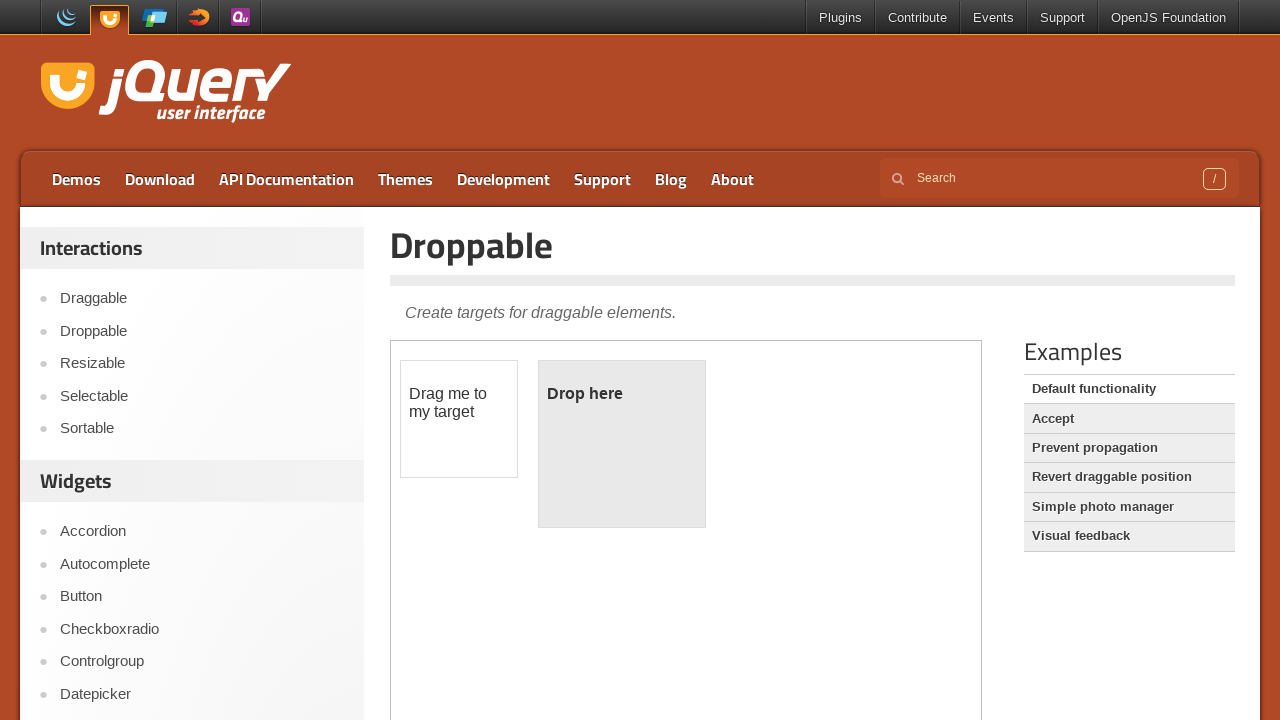

Draggable element is visible and ready
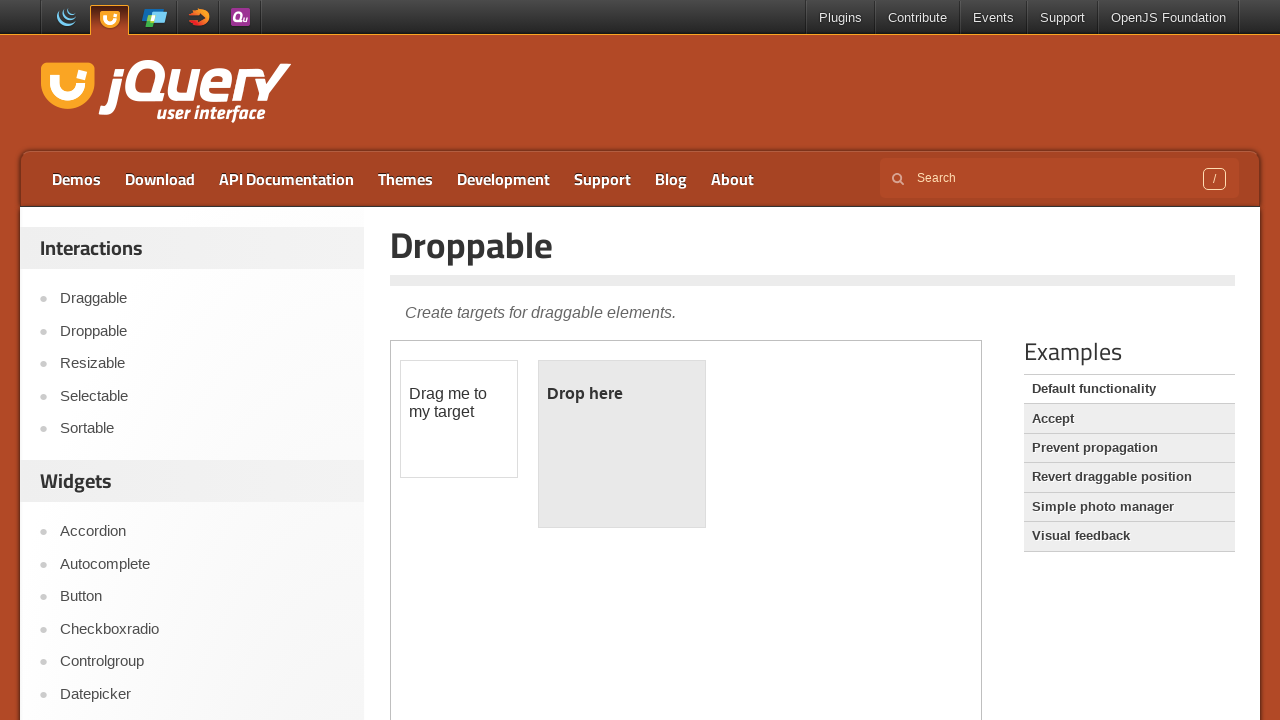

Dragged draggable element and dropped it onto droppable area at (622, 444)
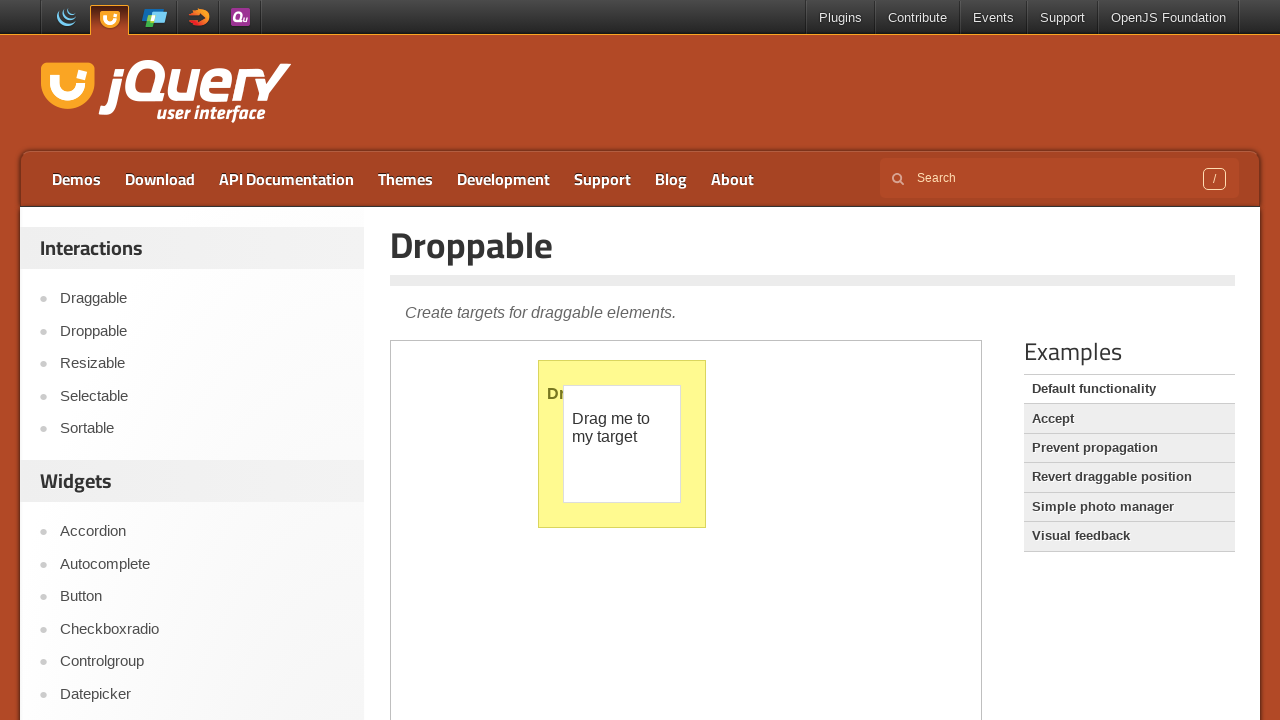

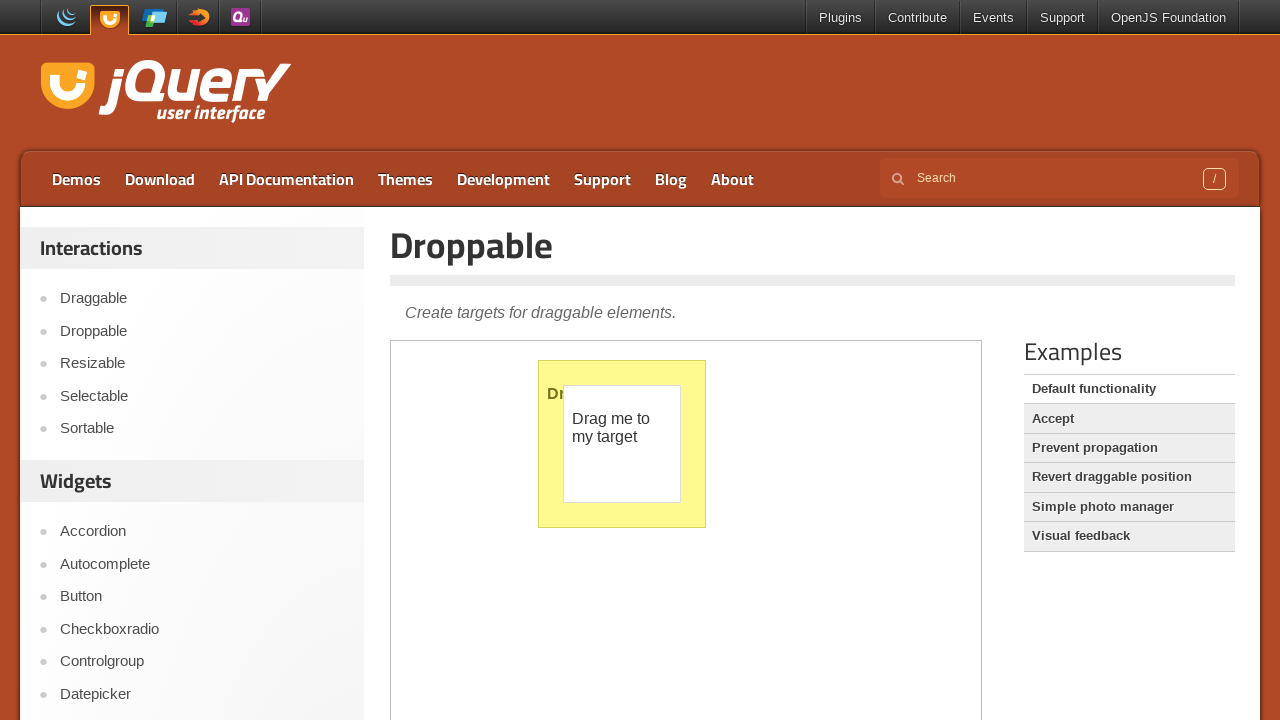